Tests basic browser navigation by navigating to a contacts app, then using back, forward, and refresh browser controls

Starting URL: https://contacts-app.tobbymarshall815.vercel.app

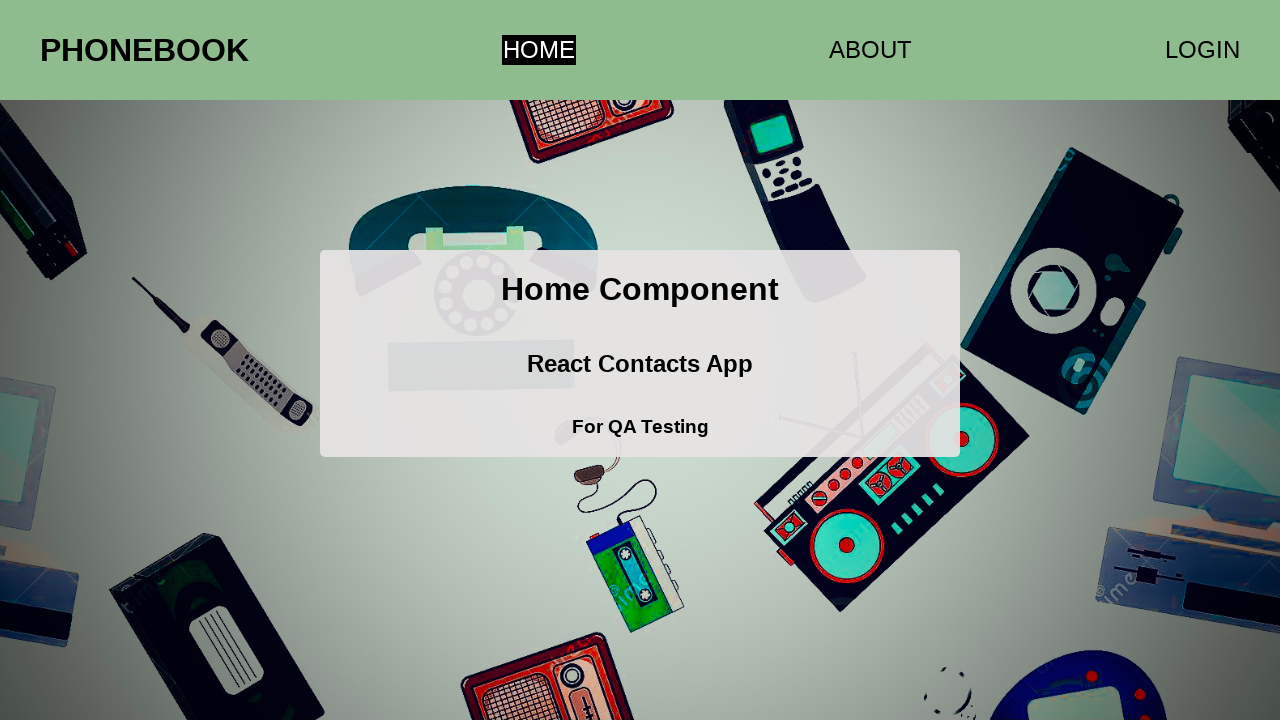

Navigated back in browser history
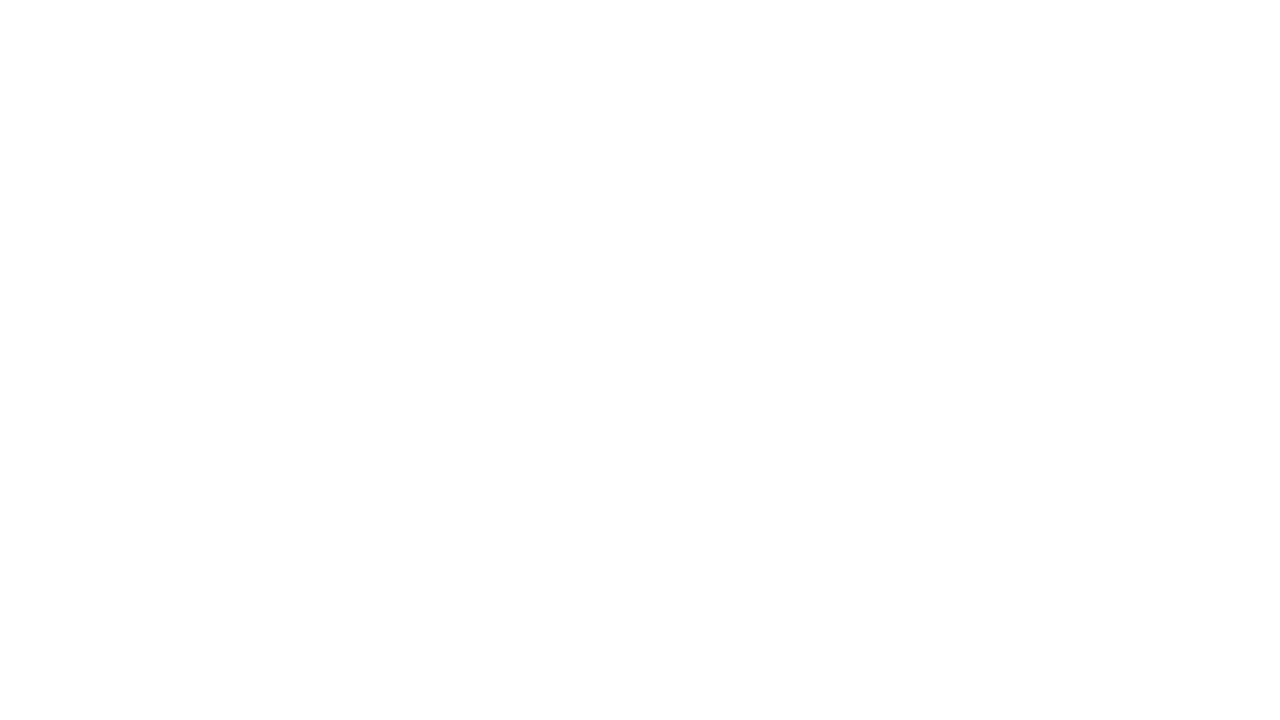

Navigated forward in browser history
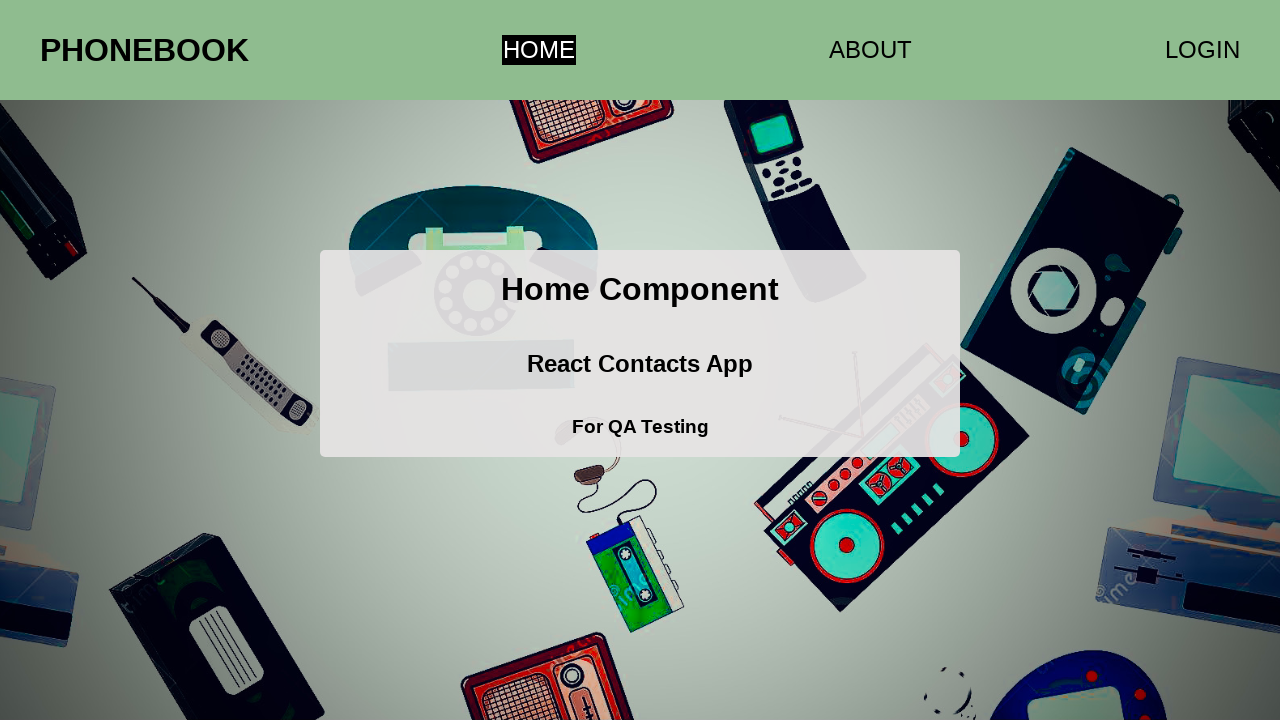

Refreshed the current page
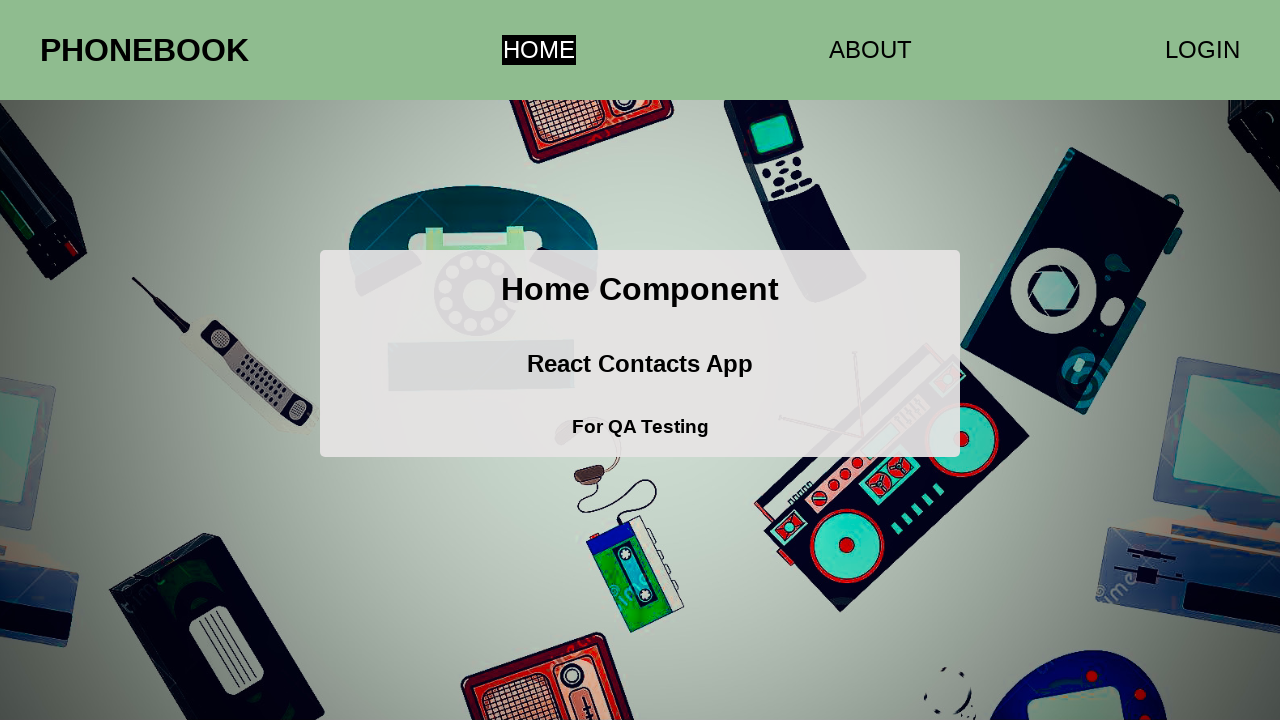

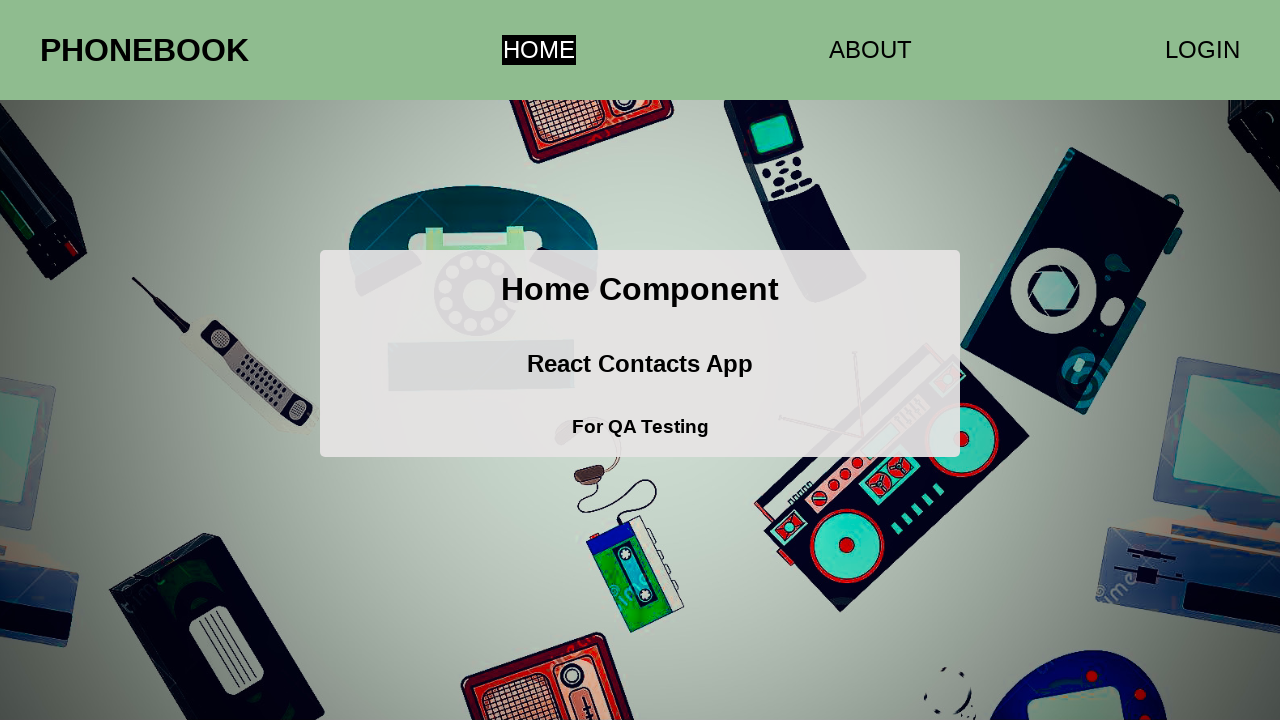